Navigates to BrowserStack's mobile devices page, scrolls to the CSV download link in the statistics section, and clicks it to initiate download

Starting URL: https://www.browserstack.com/test-on-the-right-mobile-devices

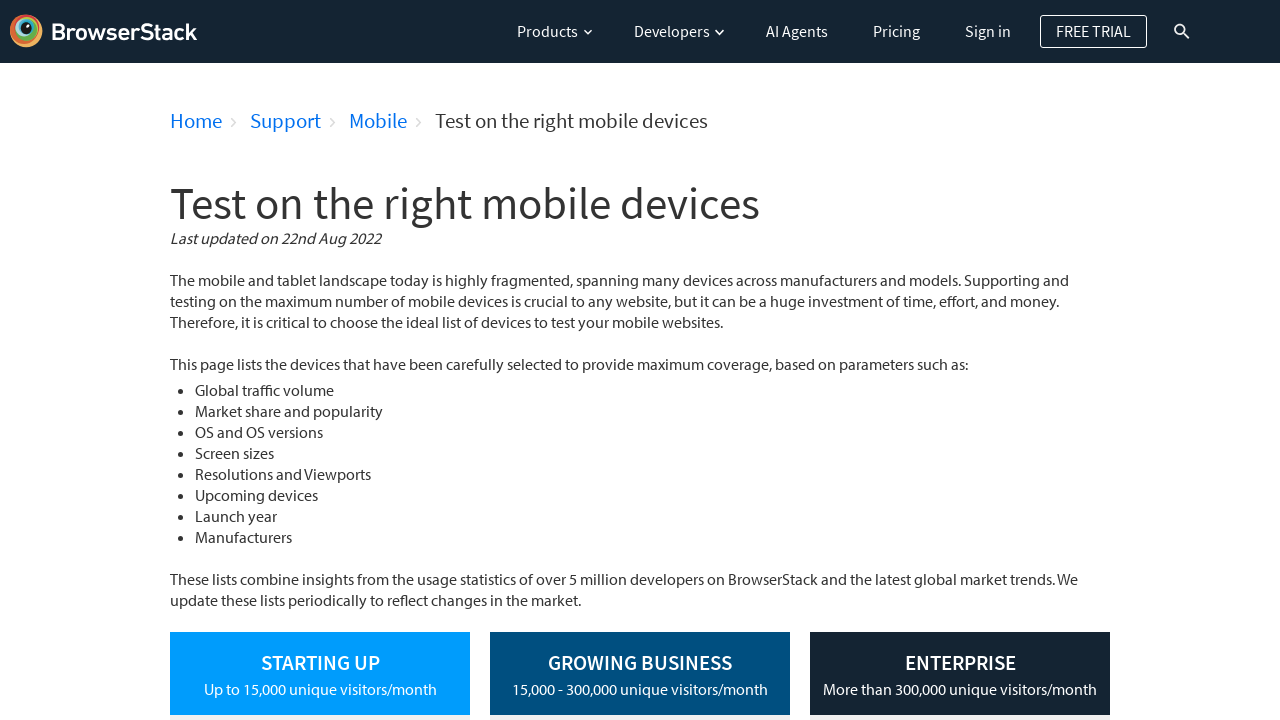

Navigated to BrowserStack mobile devices page
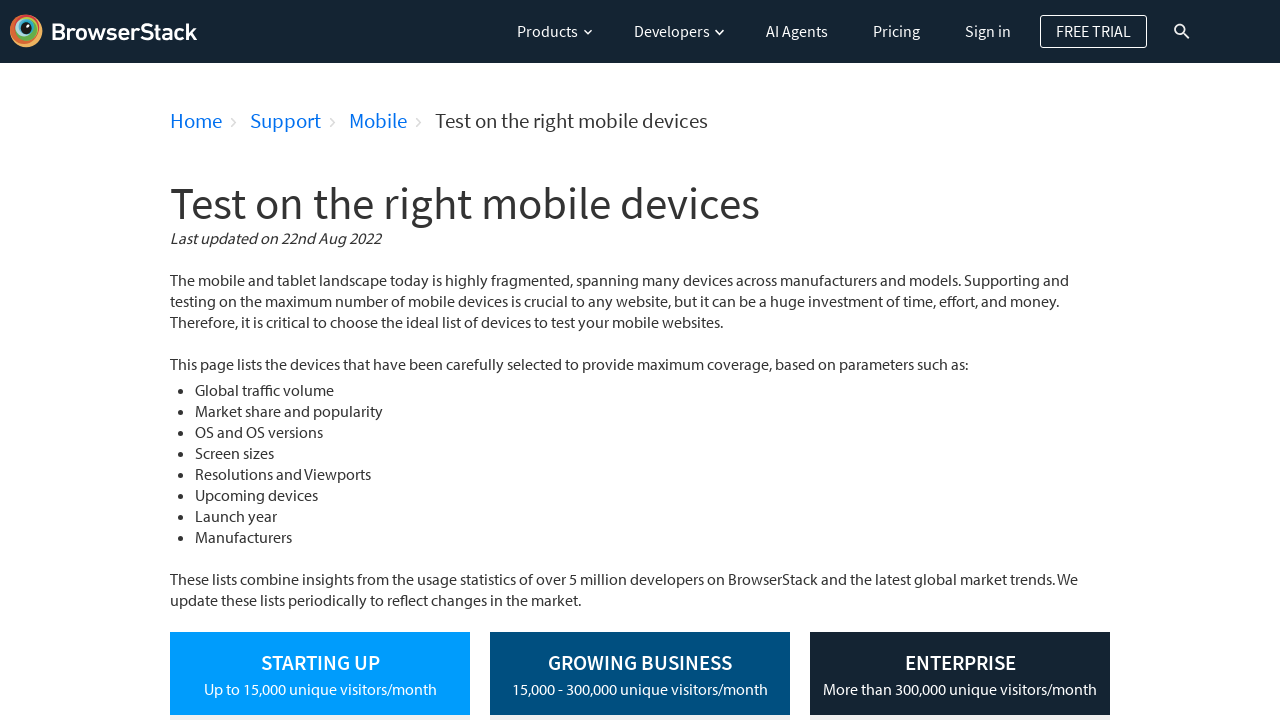

Located CSV download link in statistics section
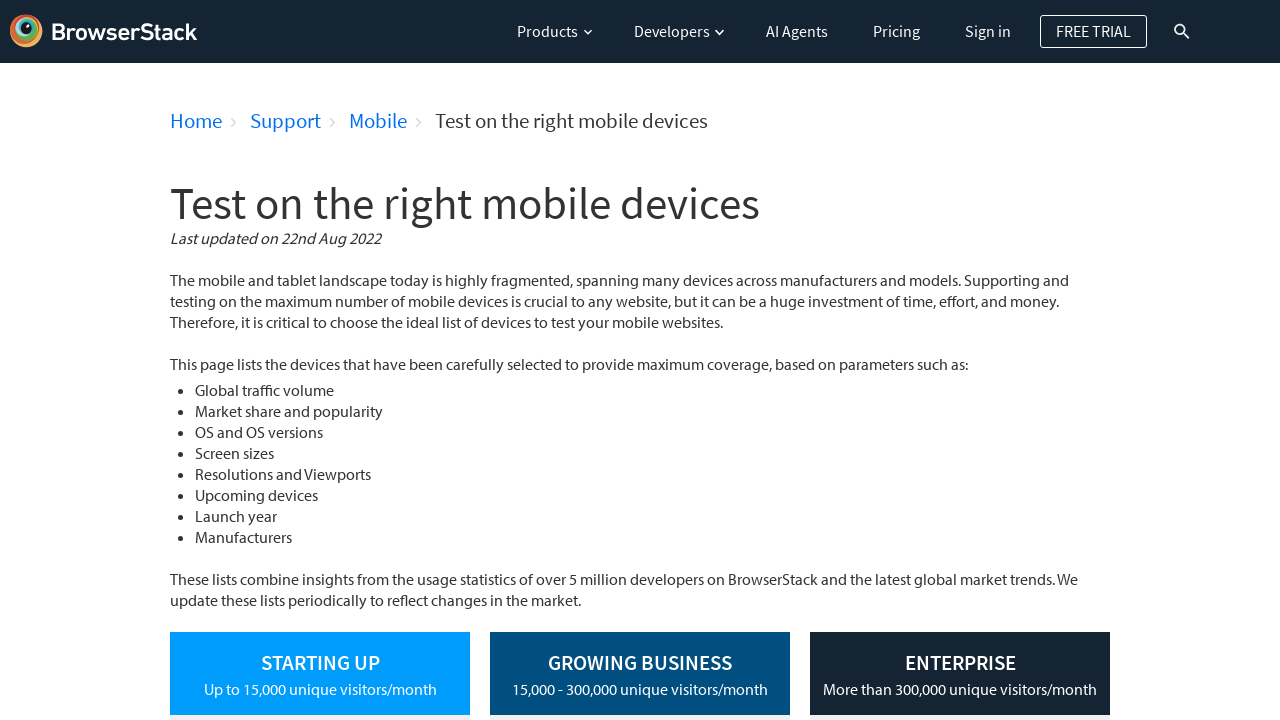

Scrolled CSV download link into view
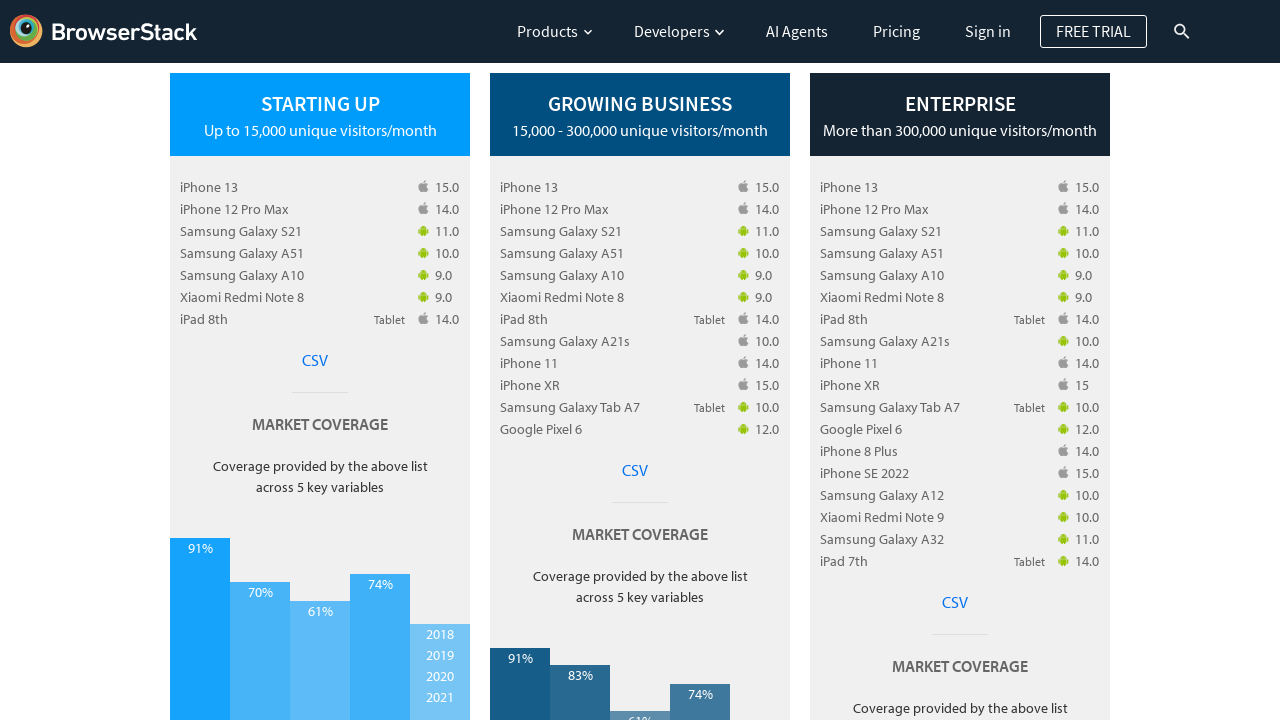

Clicked CSV download link to initiate download at (315, 360) on xpath=//div[contains(@class,' startingup-statistics')]//child::a[text() = 'CSV']
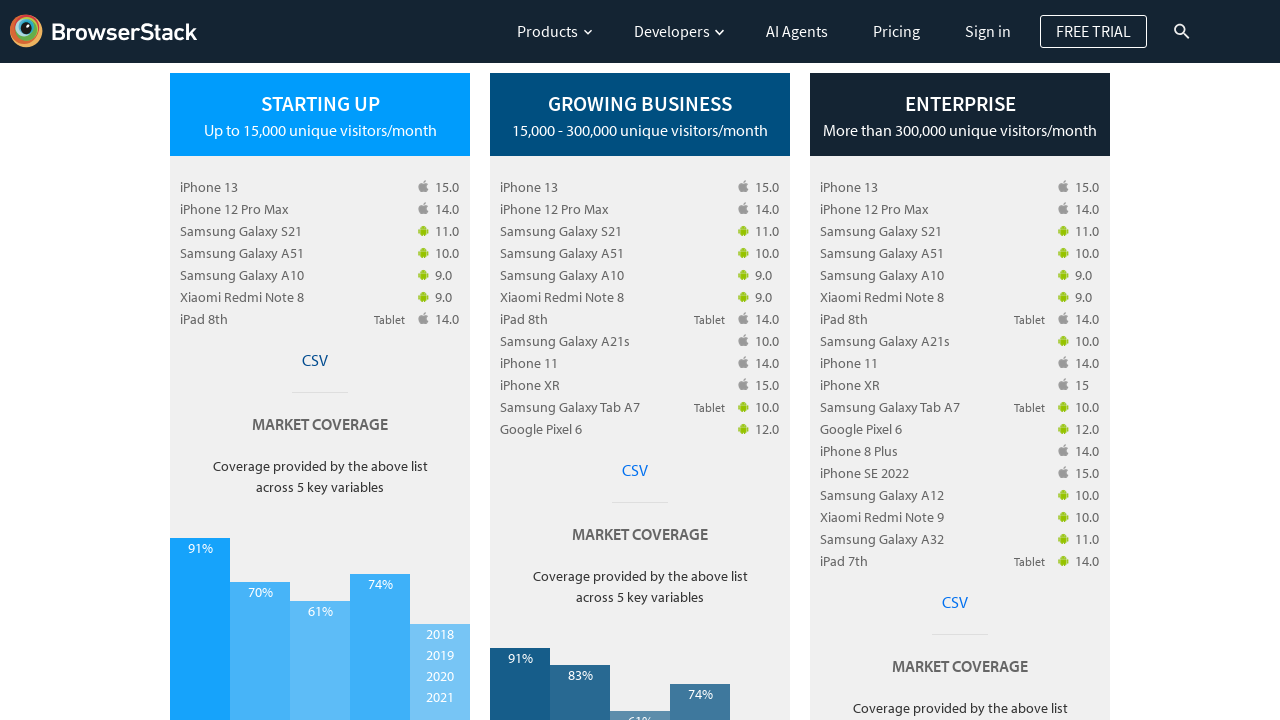

Waited for download to initiate
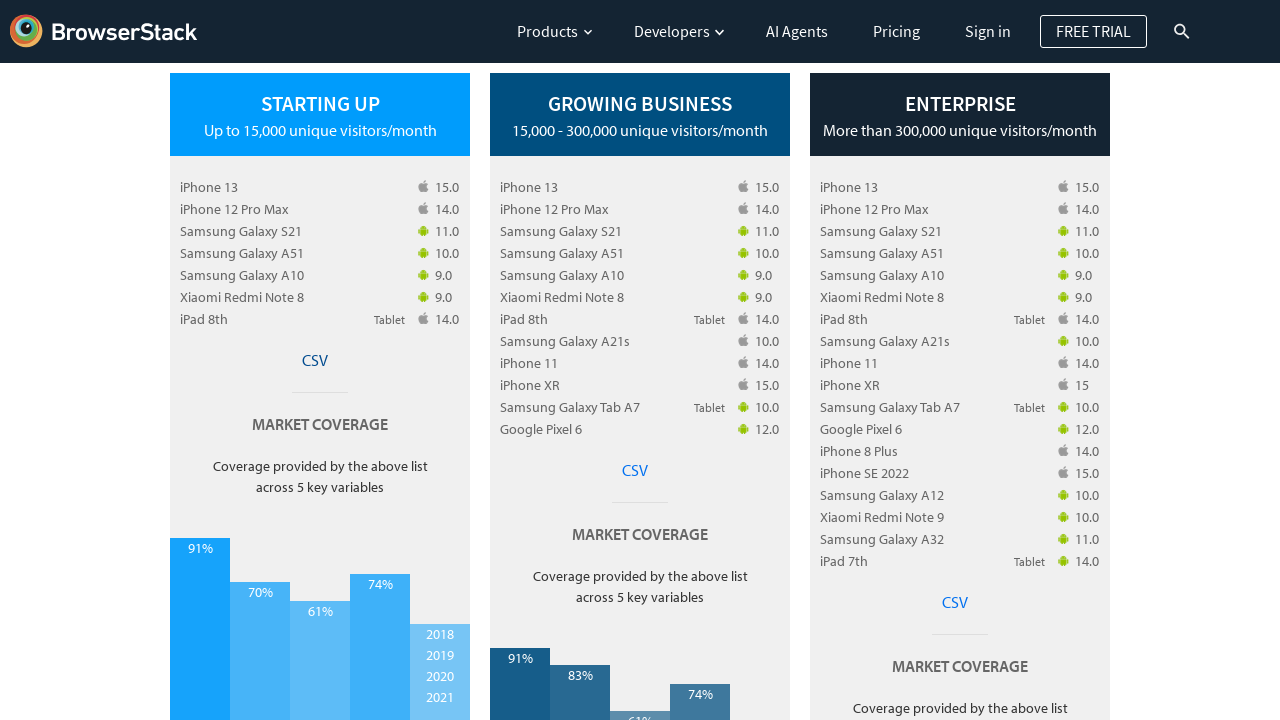

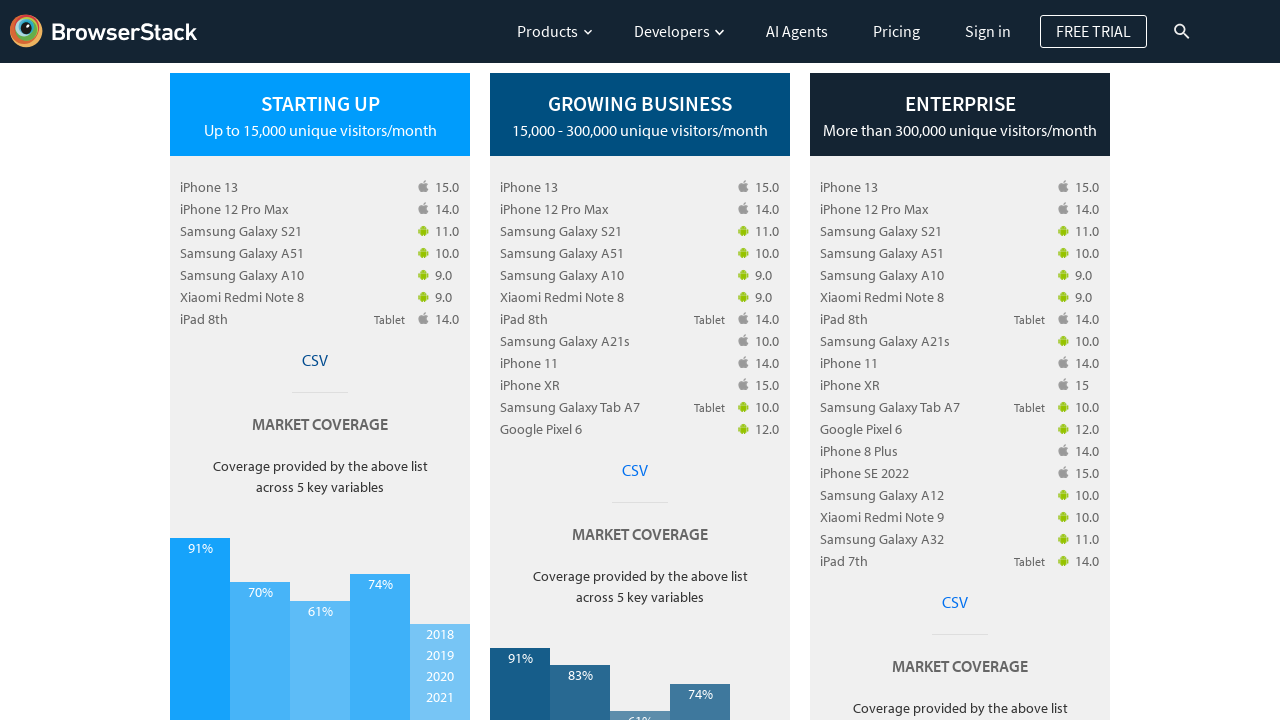